Tests selecting radio buttons on a form after scrolling down the page

Starting URL: https://artoftesting.com/samplesiteforselenium

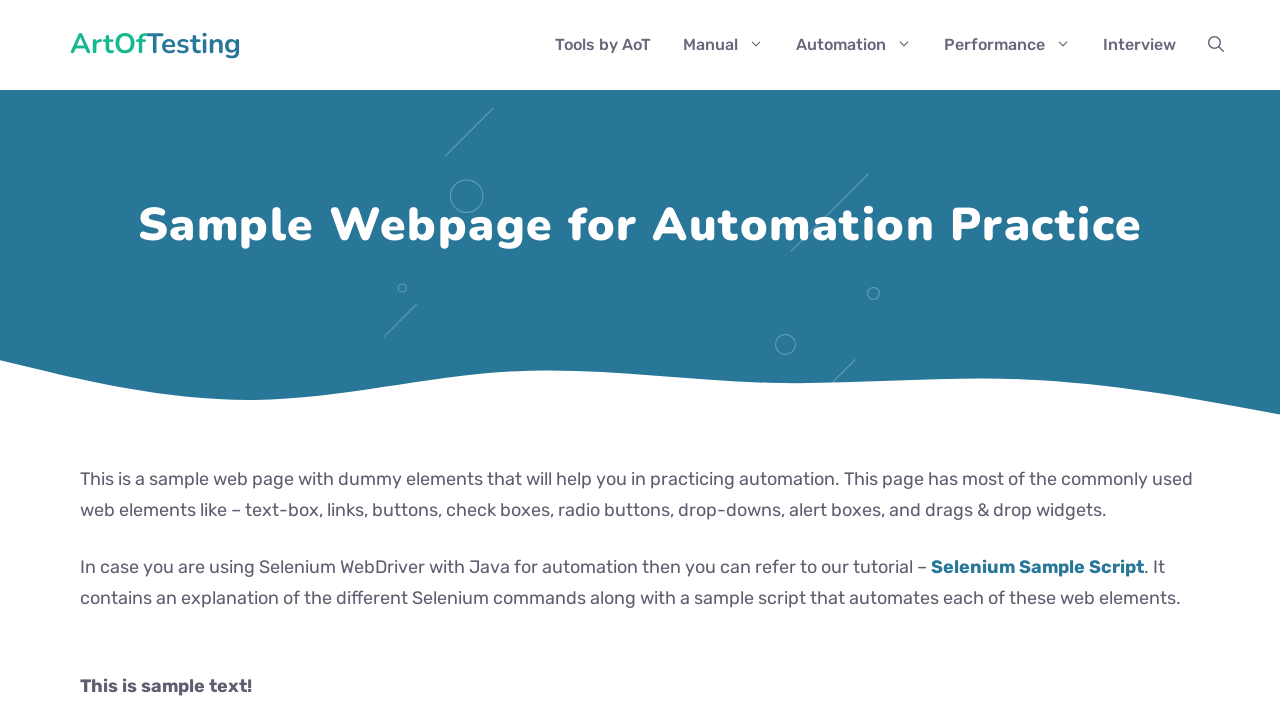

Scrolled down the page using arrow key
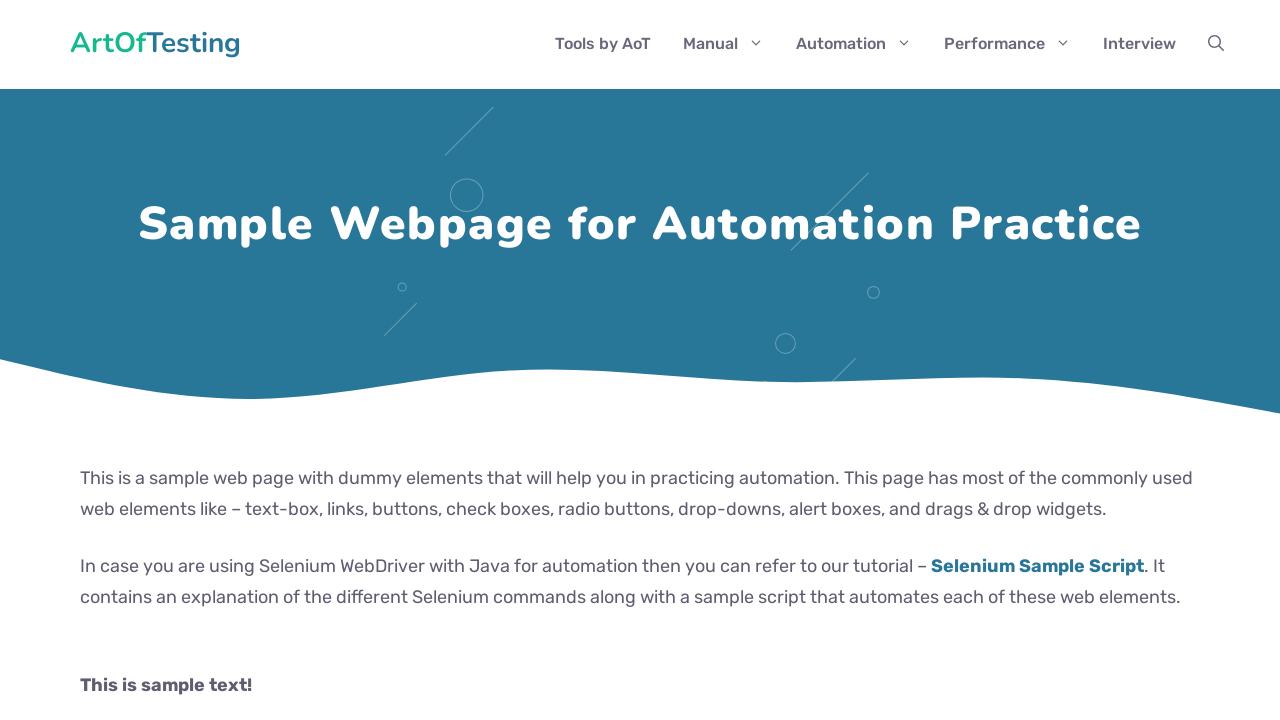

Scrolled down the page using arrow key
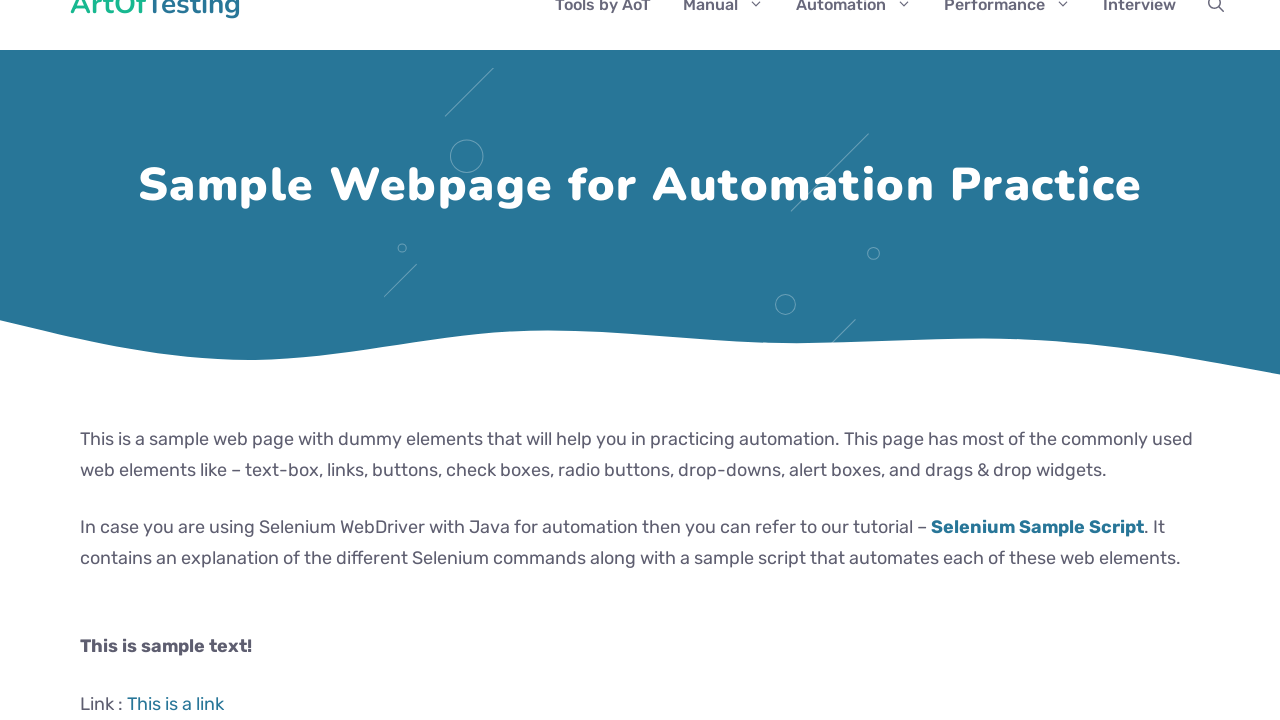

Scrolled down the page using arrow key
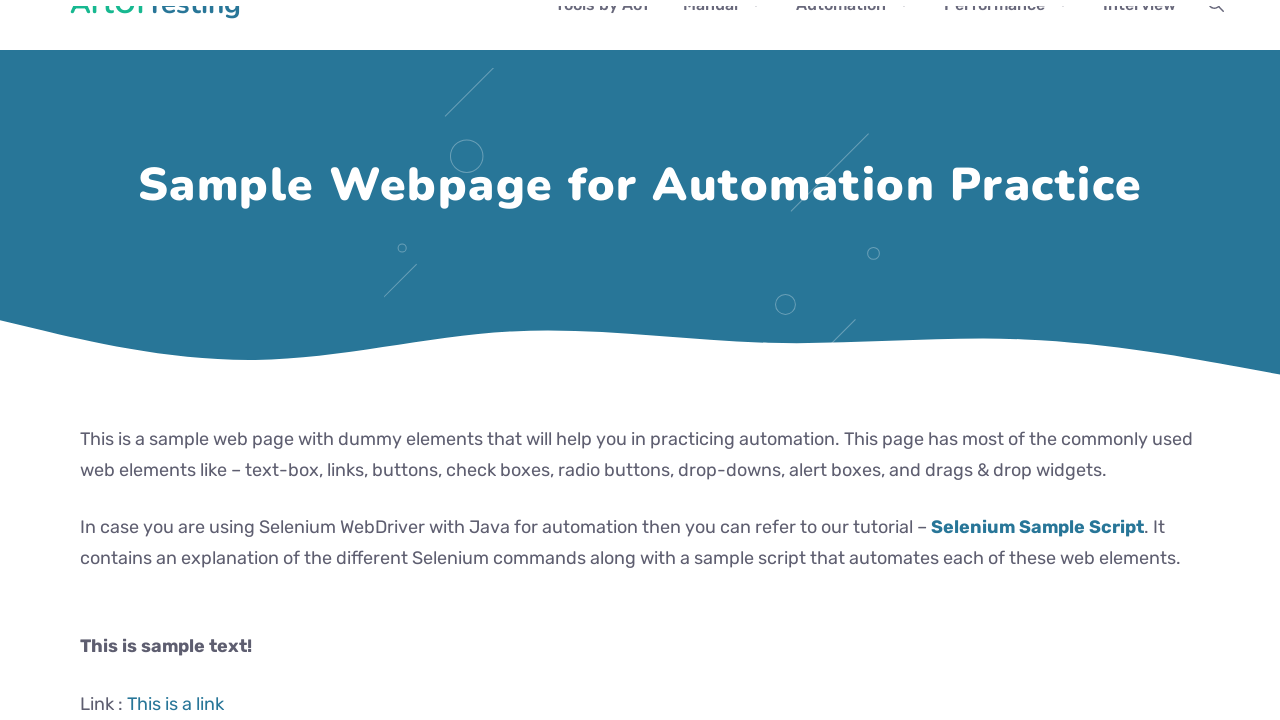

Scrolled down the page using arrow key
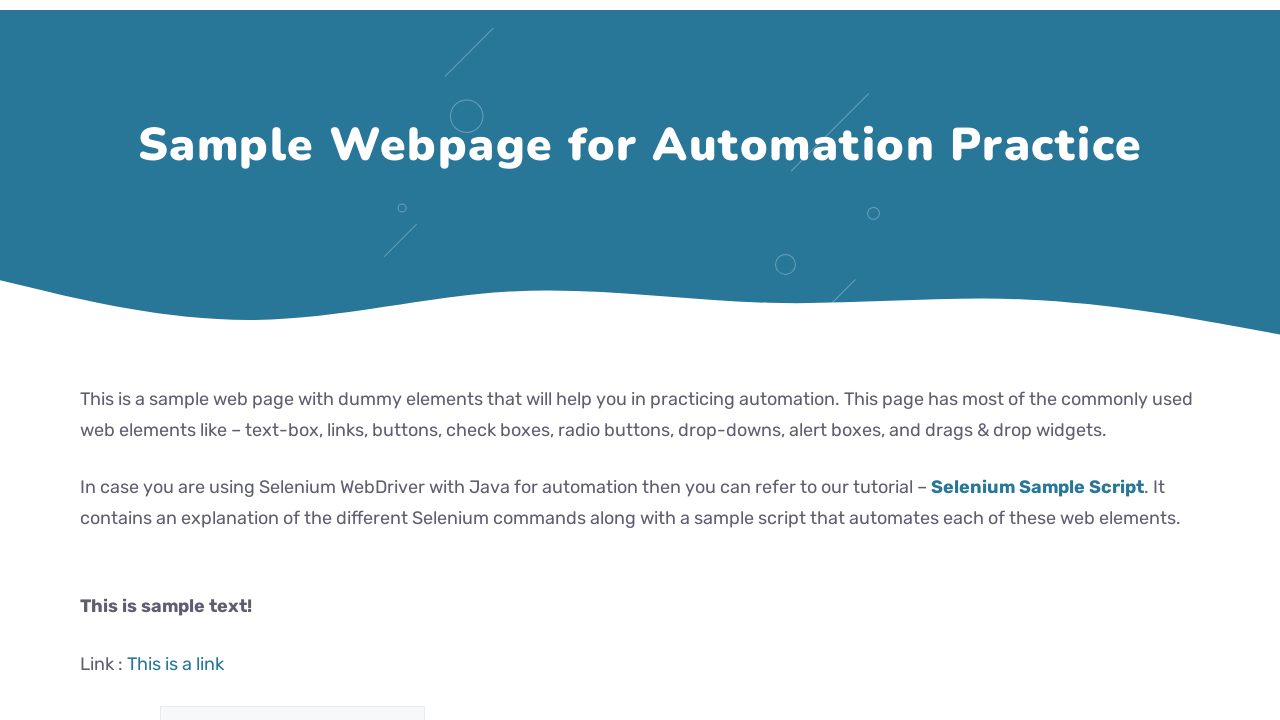

Scrolled down the page using arrow key
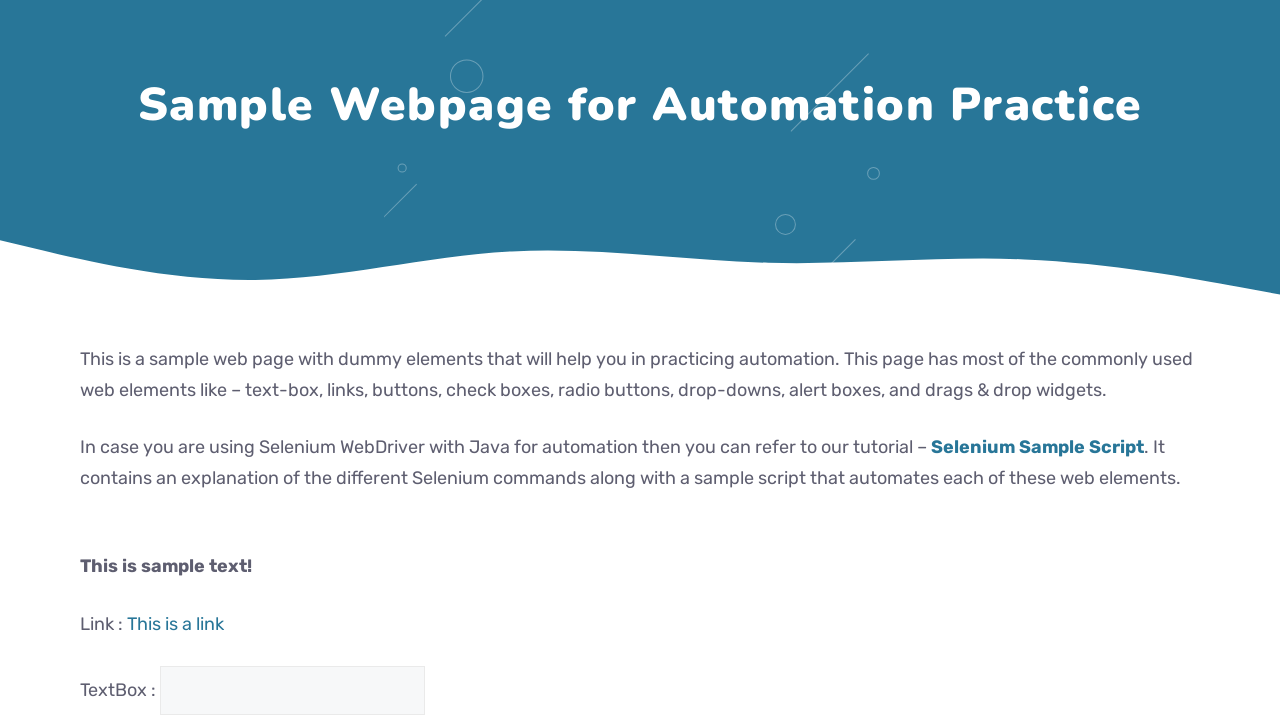

Scrolled down the page using arrow key
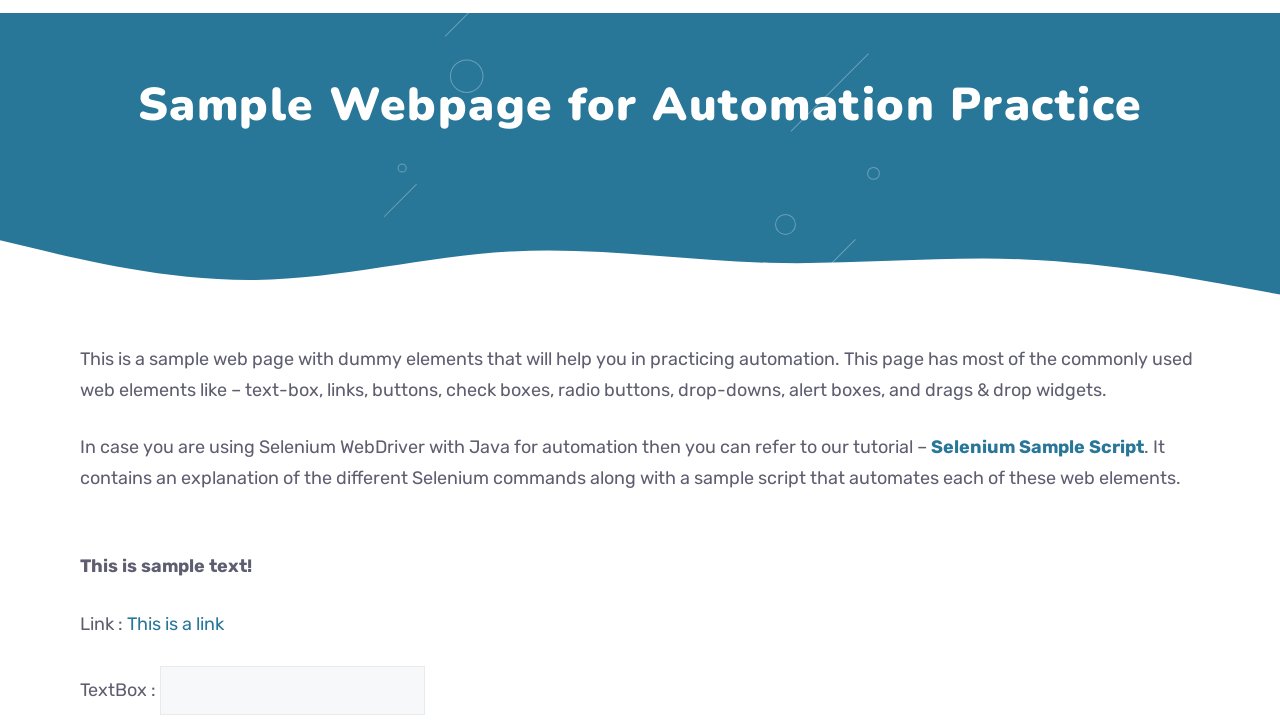

Scrolled down the page using arrow key
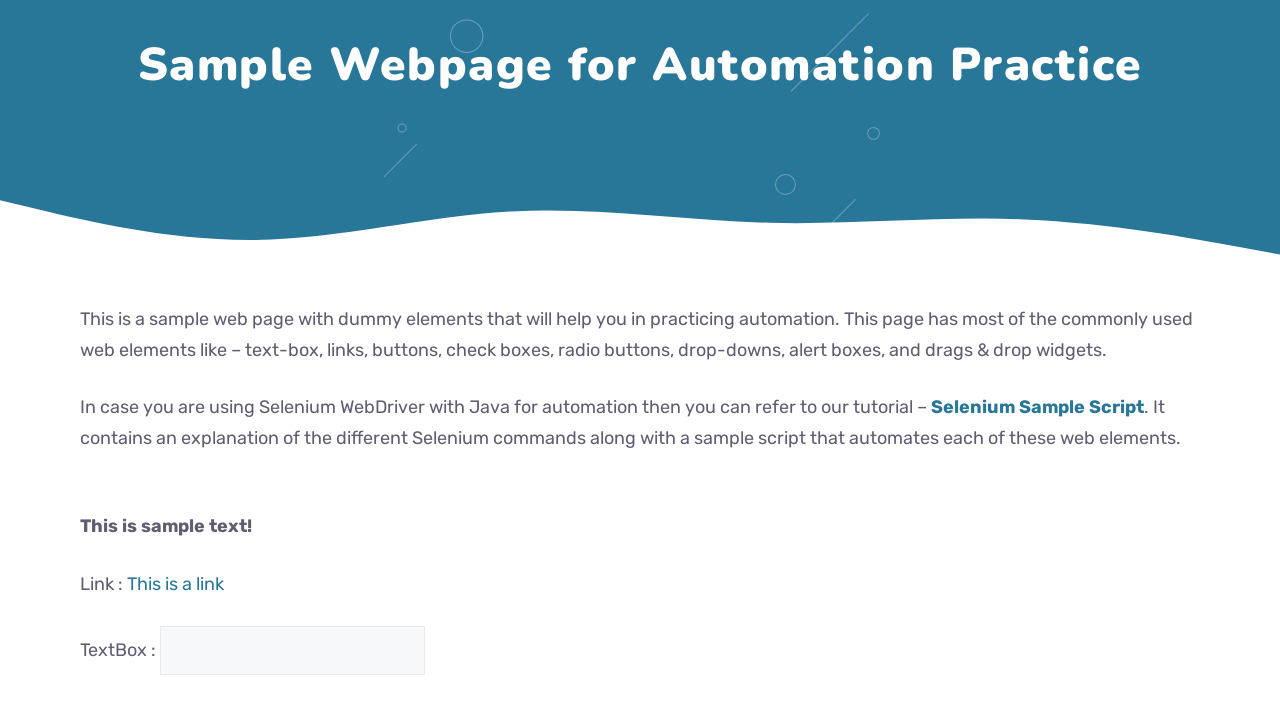

Scrolled down the page using arrow key
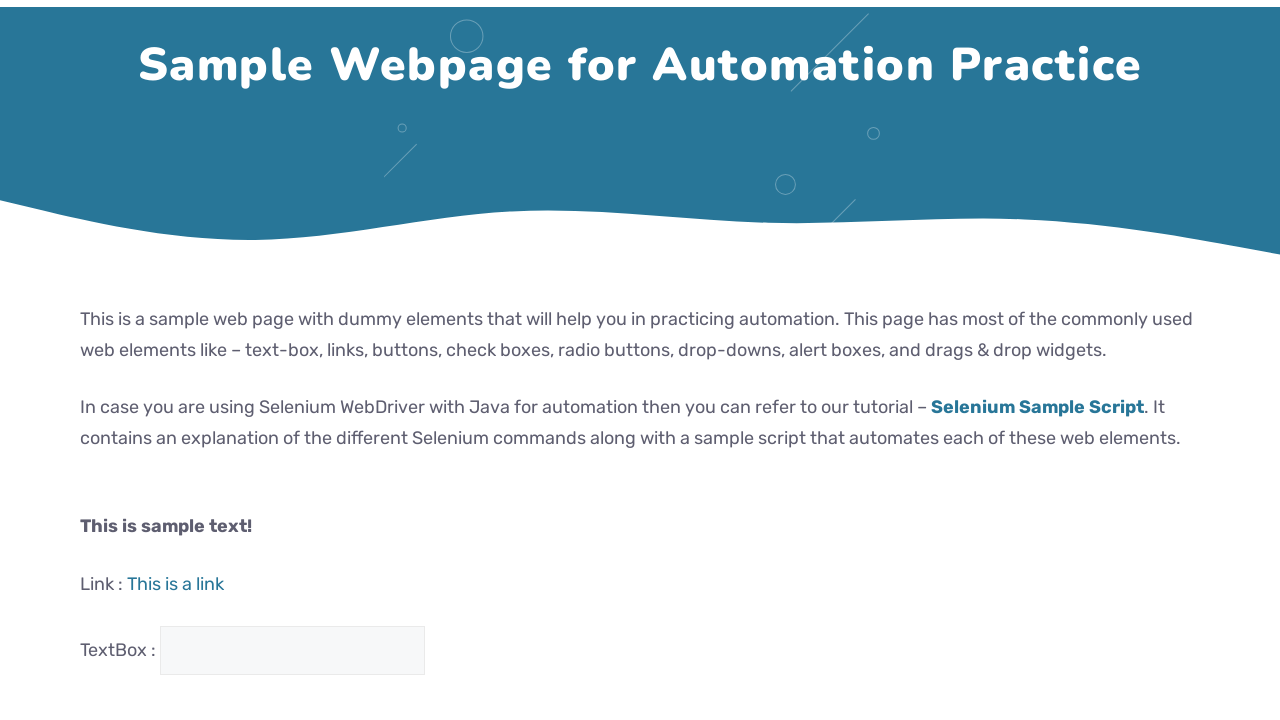

Scrolled down the page using arrow key
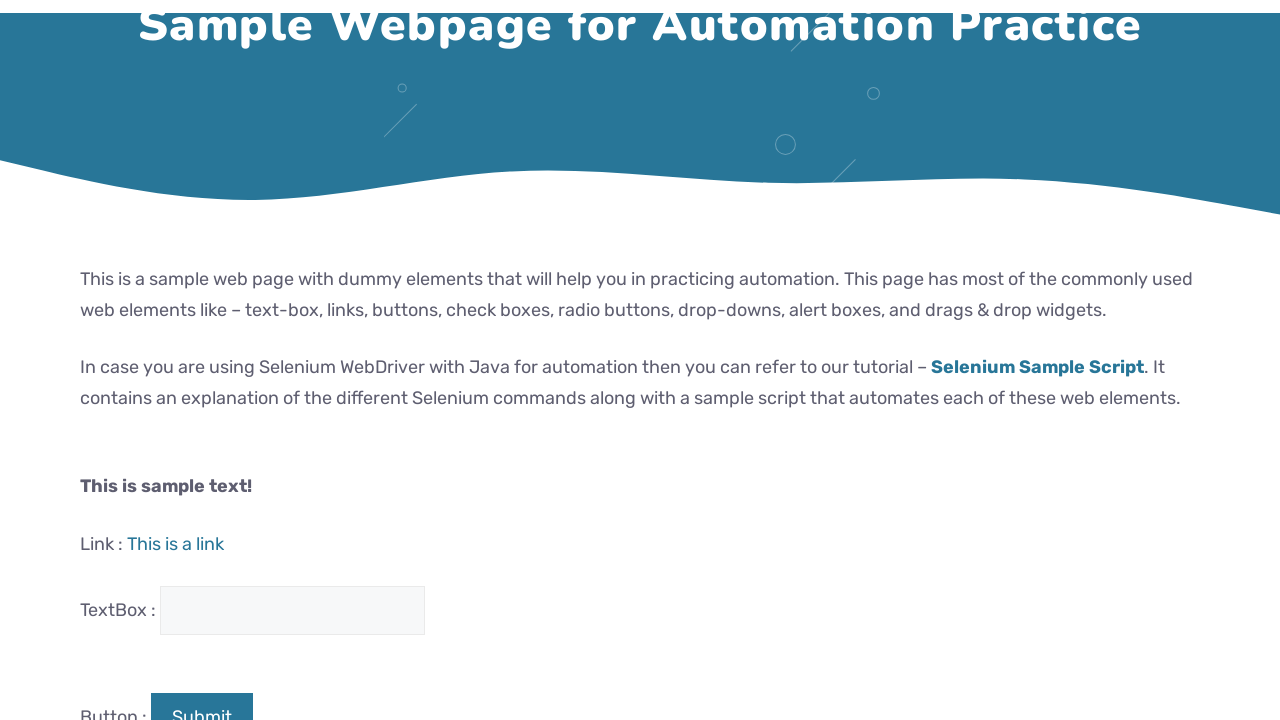

Scrolled down the page using arrow key
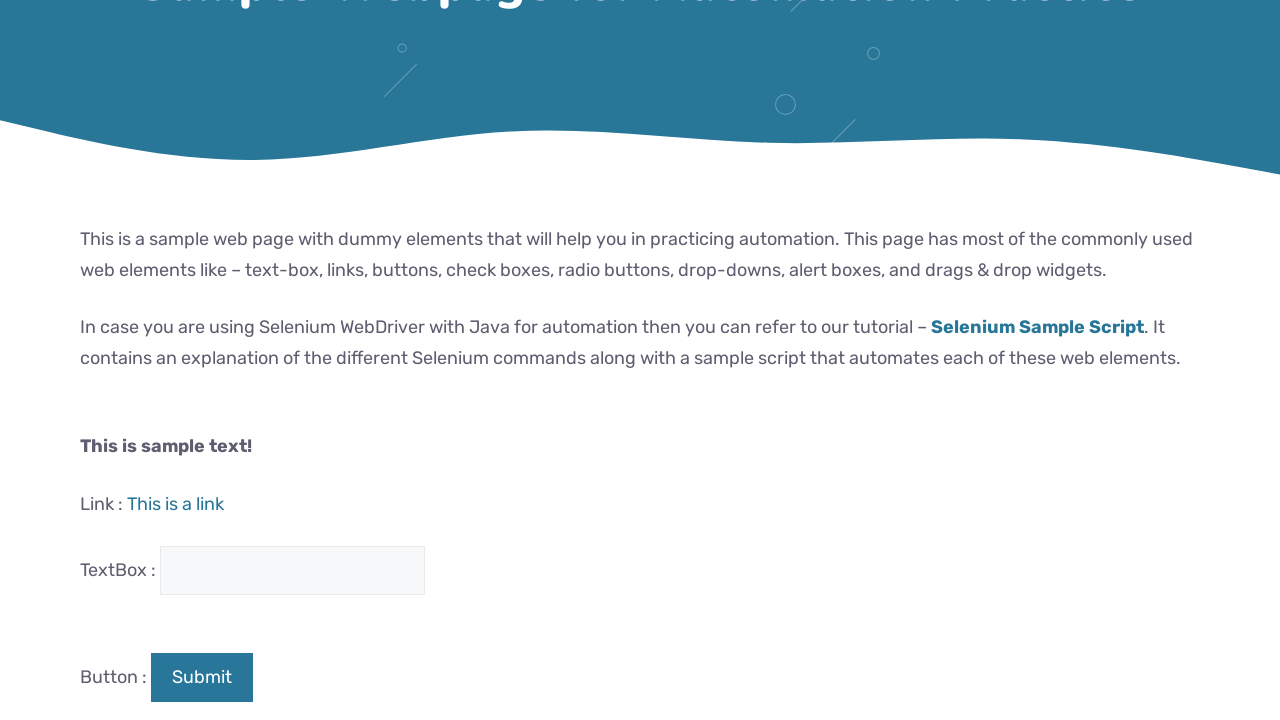

Scrolled down the page using arrow key
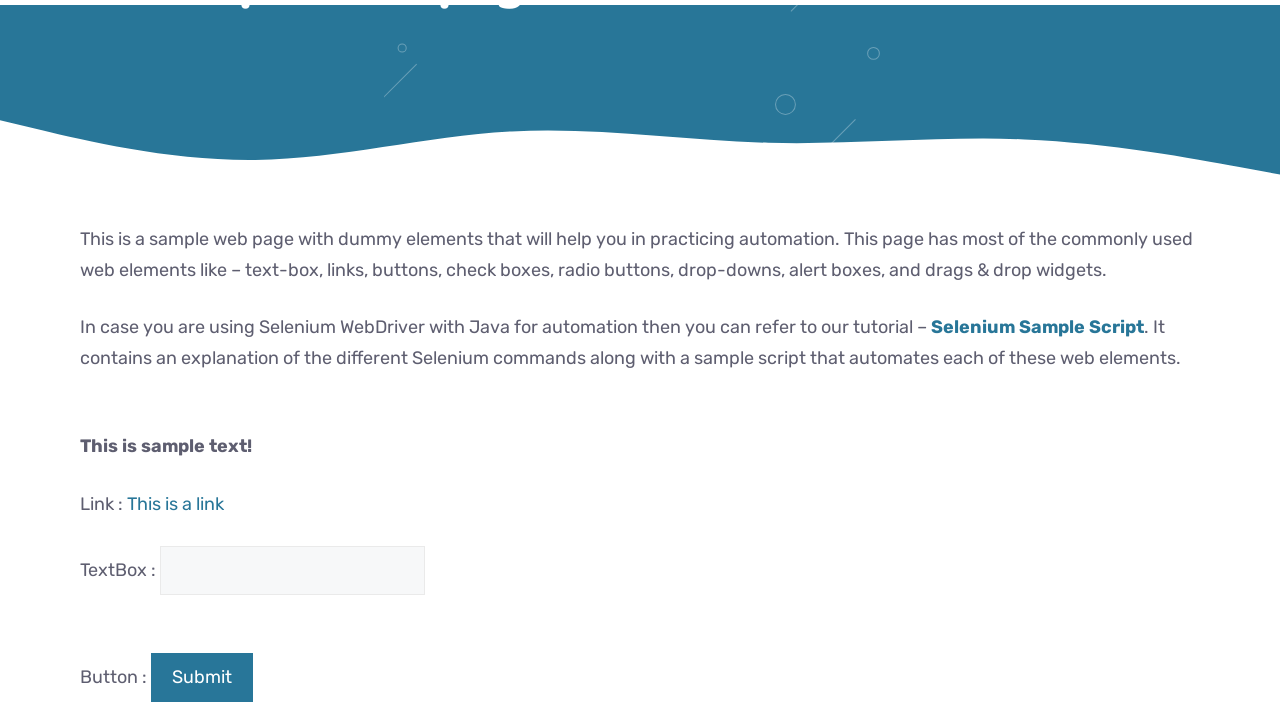

Scrolled down the page using arrow key
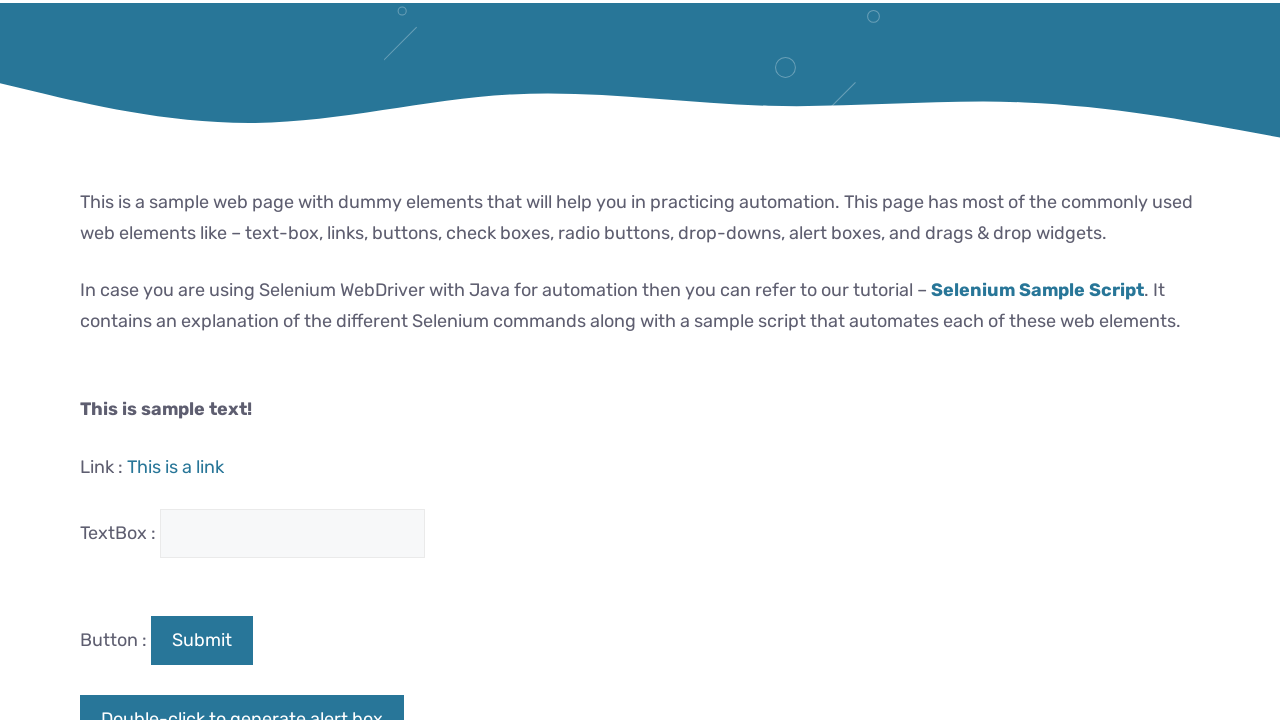

Scrolled down the page using arrow key
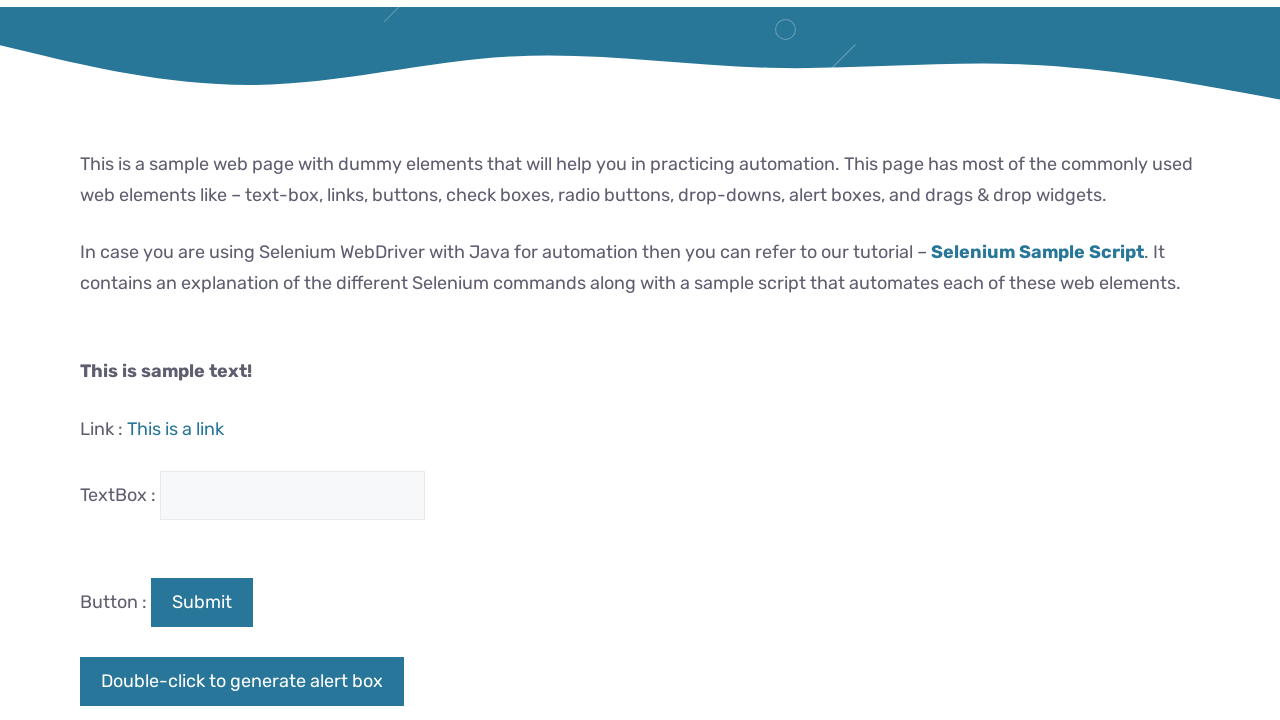

Selected male radio button at (86, 714) on #male
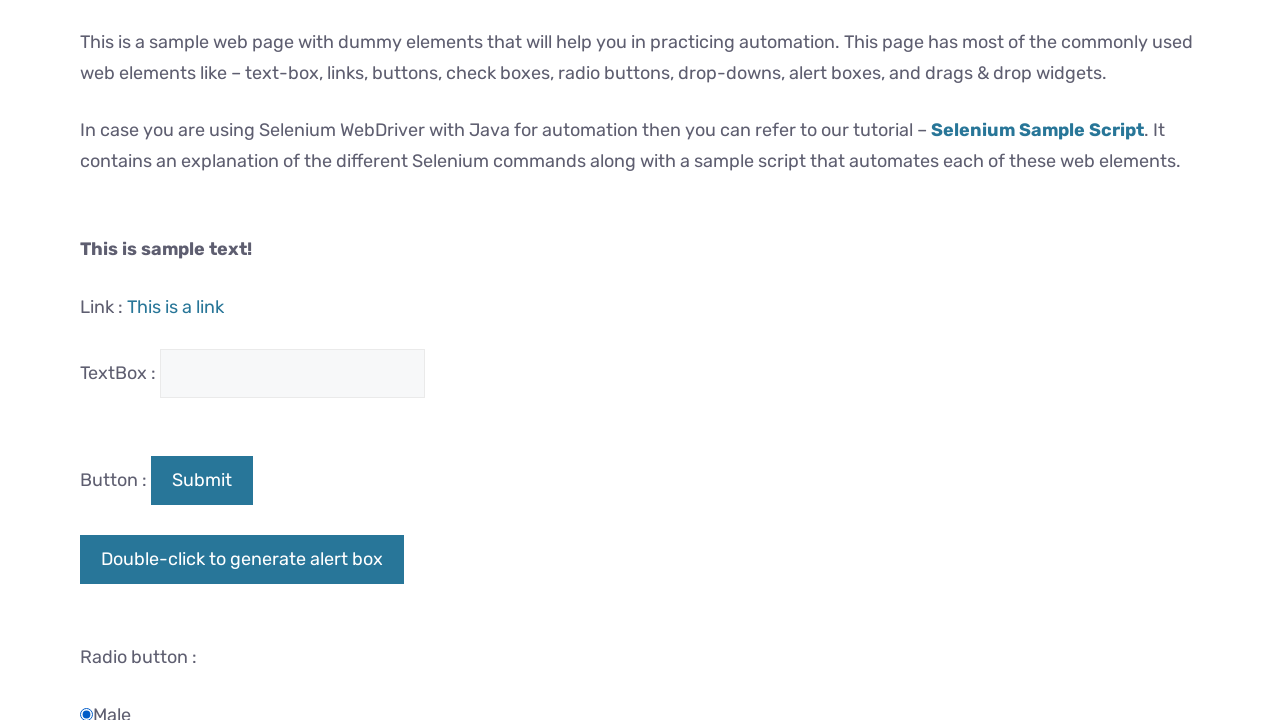

Selected female radio button at (86, 361) on #female
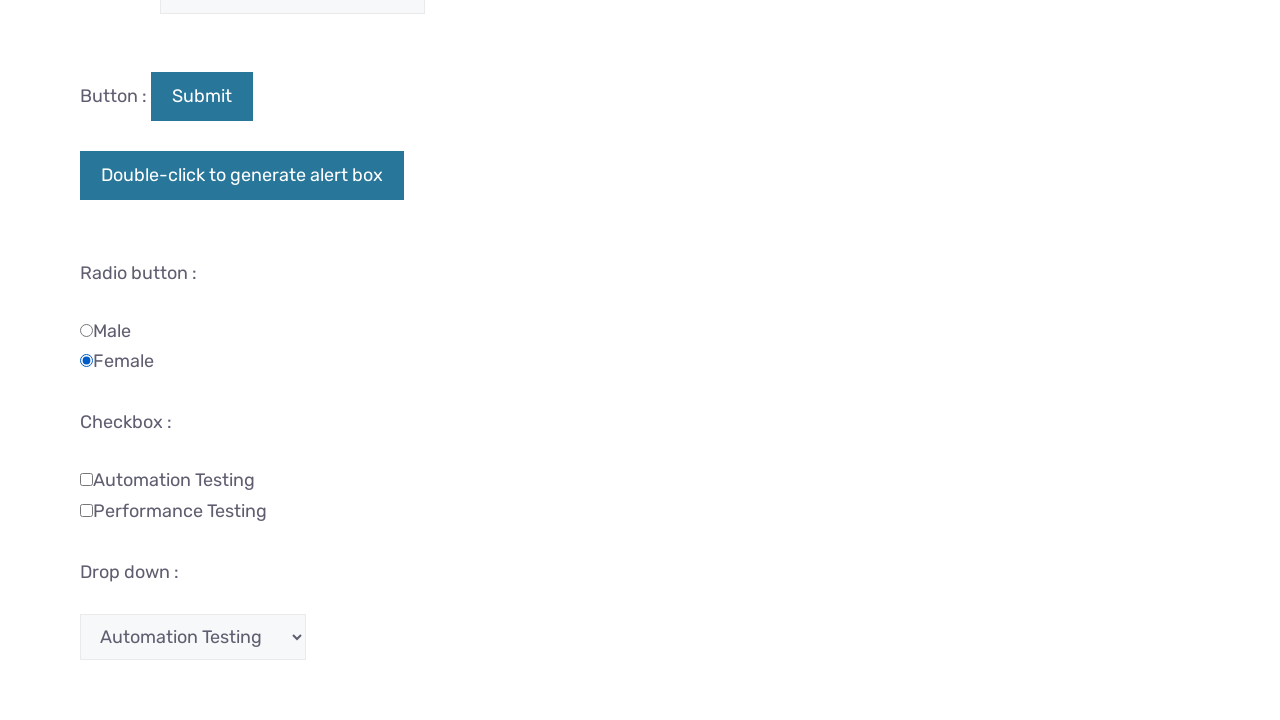

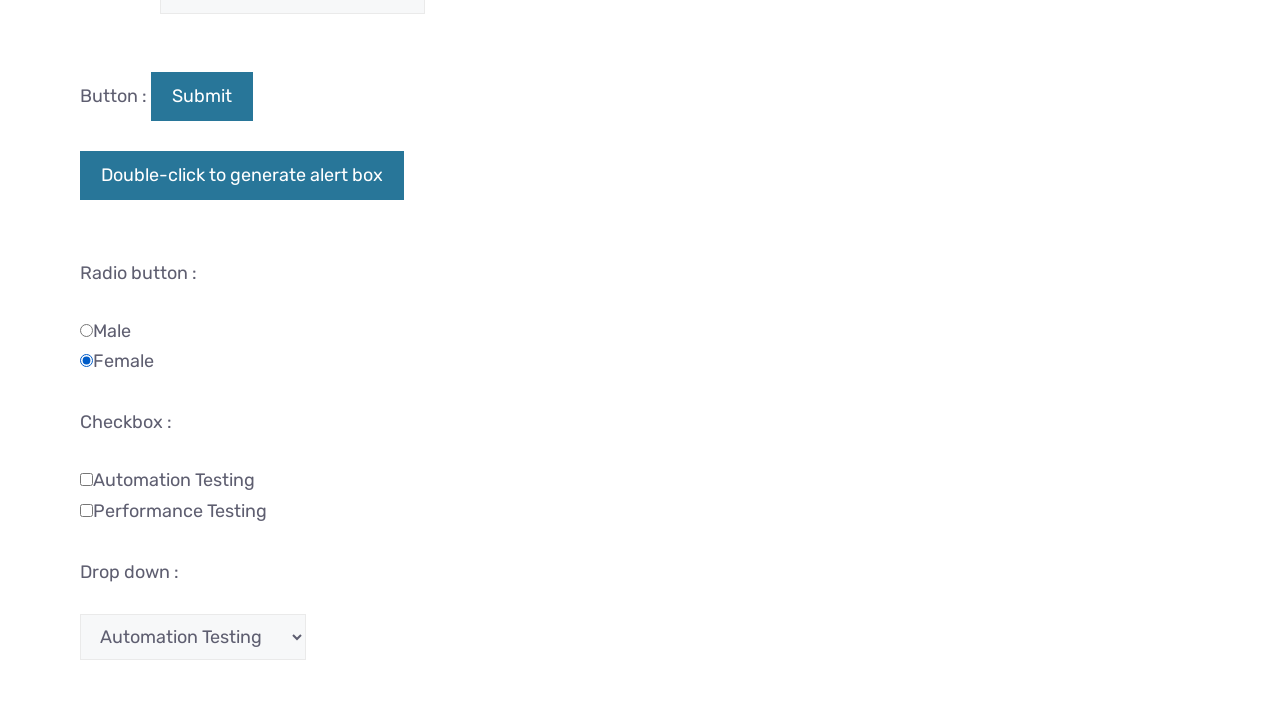